Tests dropdown selection functionality on a registration form by selecting skills using different selection methods (by index, by value, and by visible text)

Starting URL: https://demo.automationtesting.in/Register.html

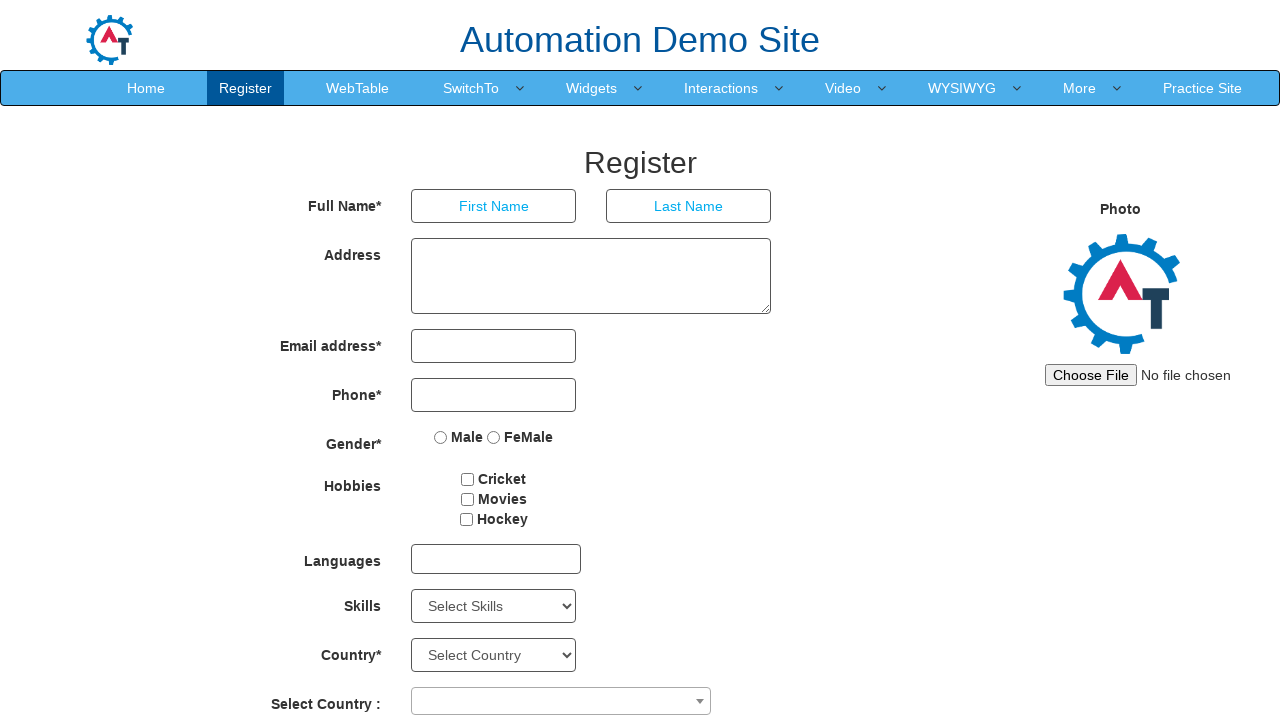

Skills dropdown is visible and ready for interaction
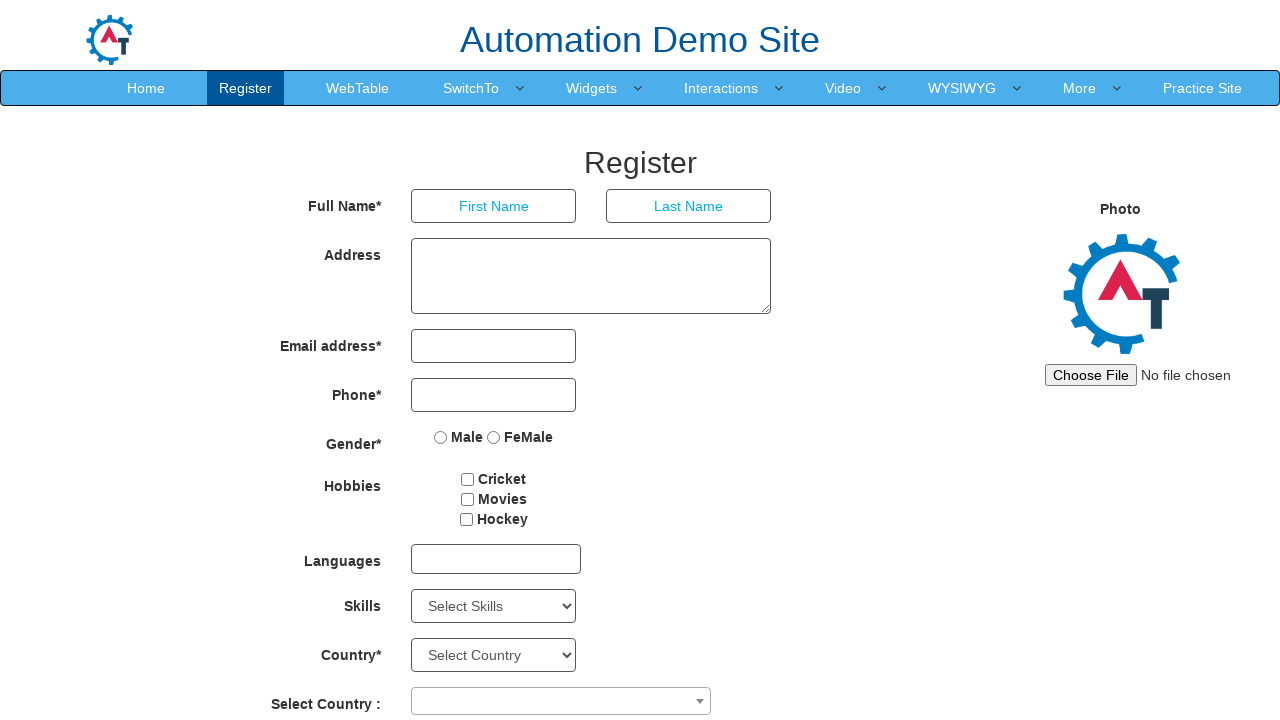

Selected skill by index 2 (3rd option) on #Skills
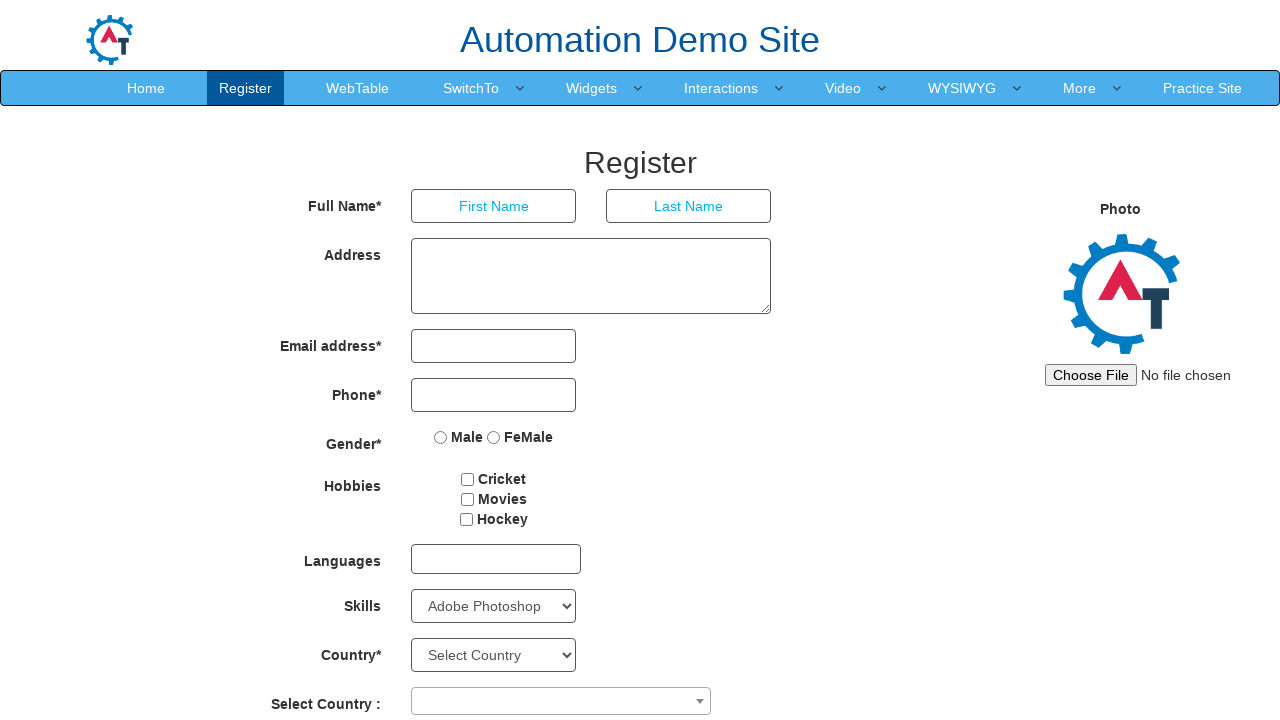

Selected skill 'APIs' by value on #Skills
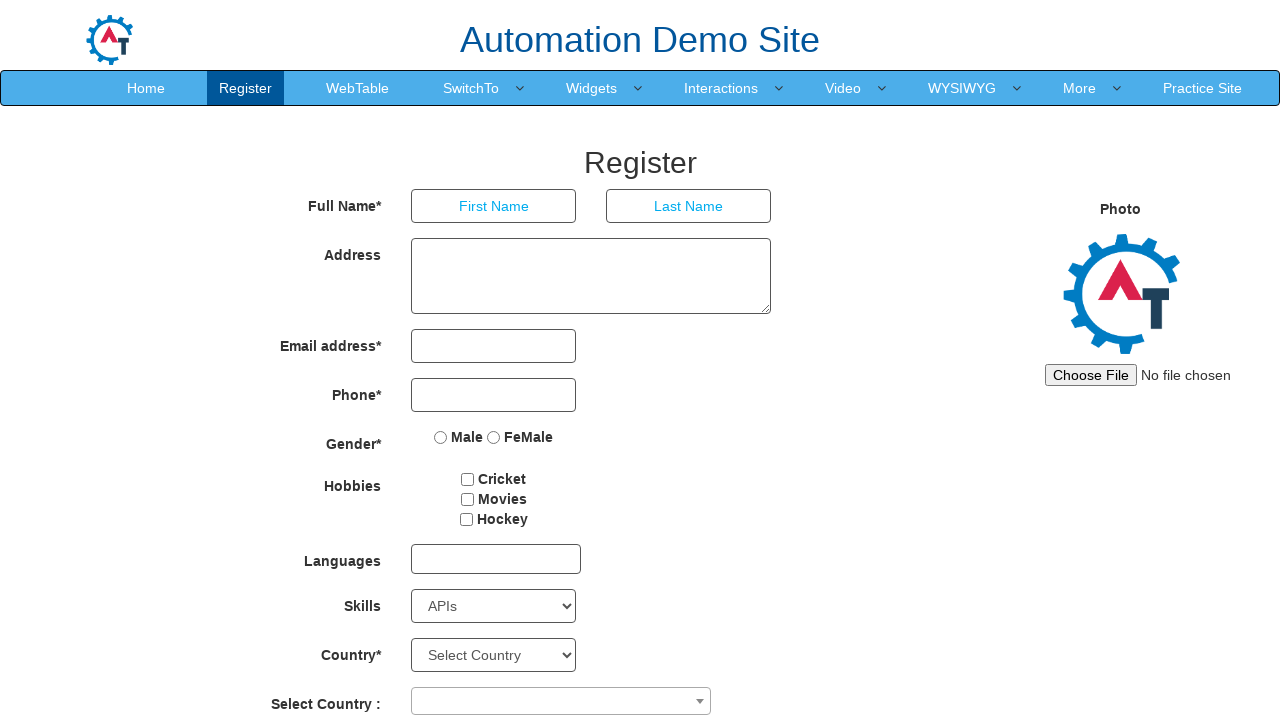

Selected skill 'Backup Management' by visible text on #Skills
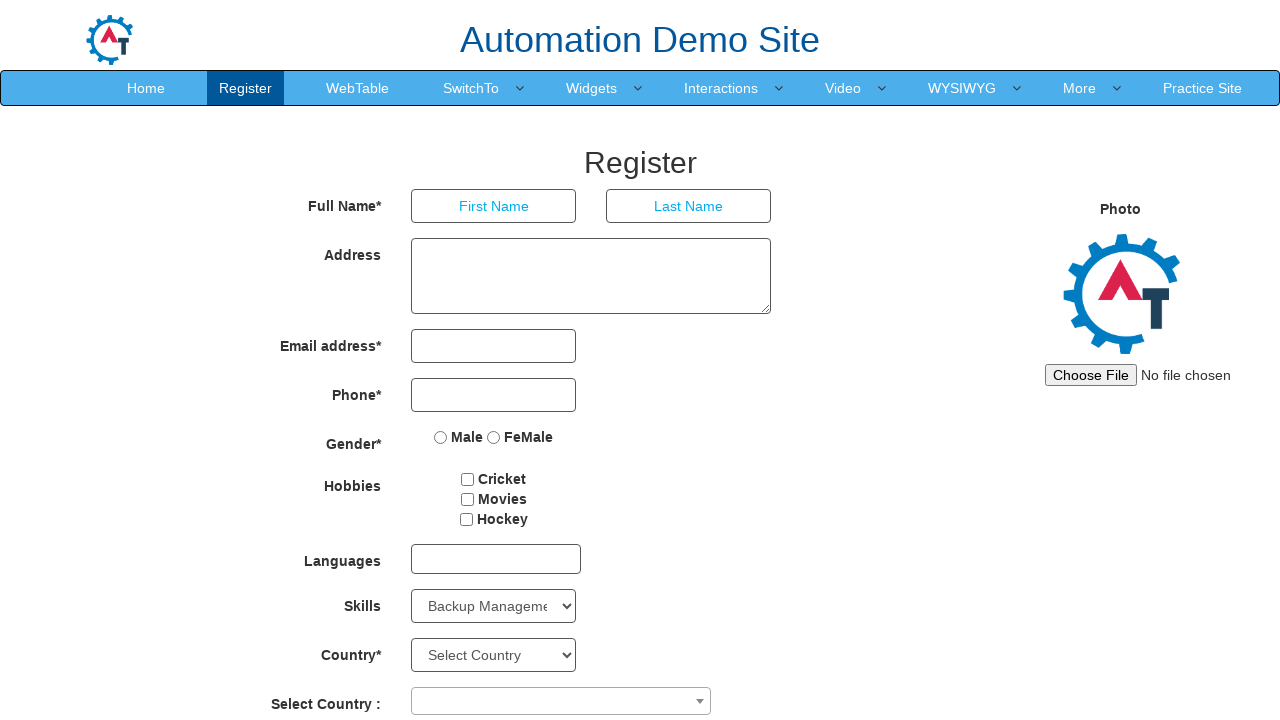

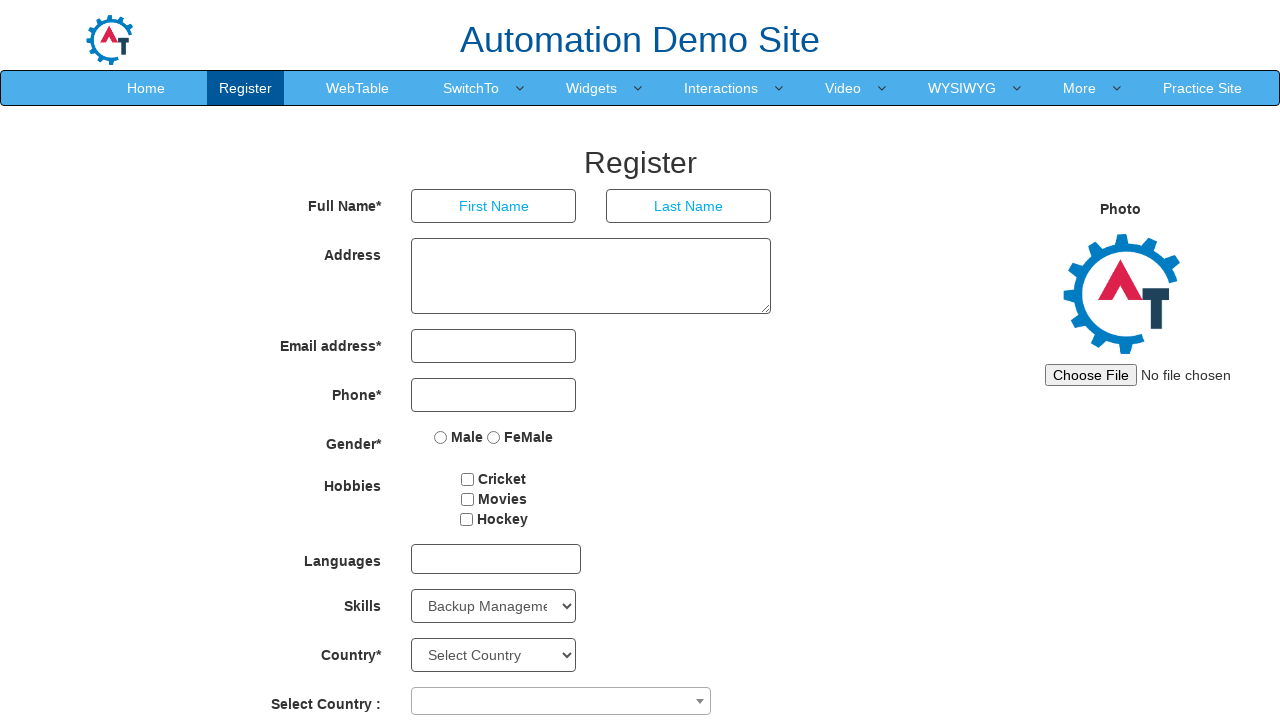